Navigates to the Rahul Shetty Academy Automation Practice page and maximizes the browser window. The original script takes a screenshot, but the core automation is simply loading the page.

Starting URL: https://rahulshettyacademy.com/AutomationPractice/

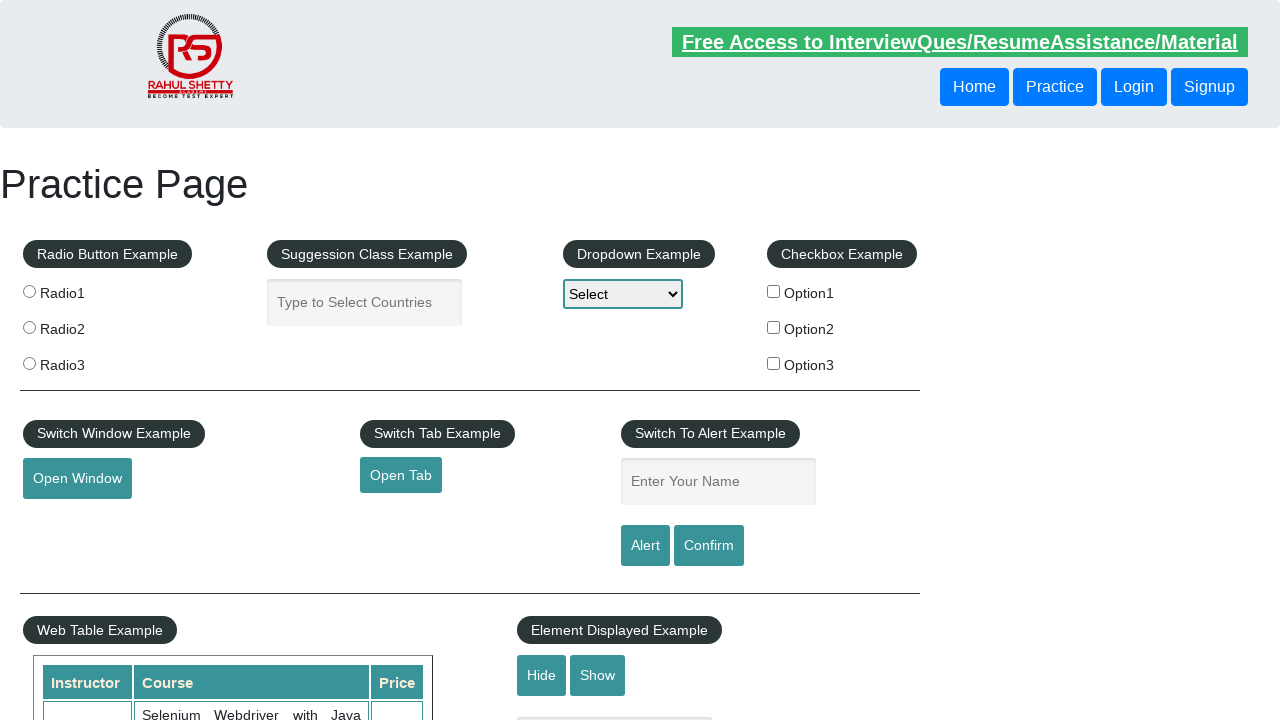

Page loaded - DOMContentLoaded event fired
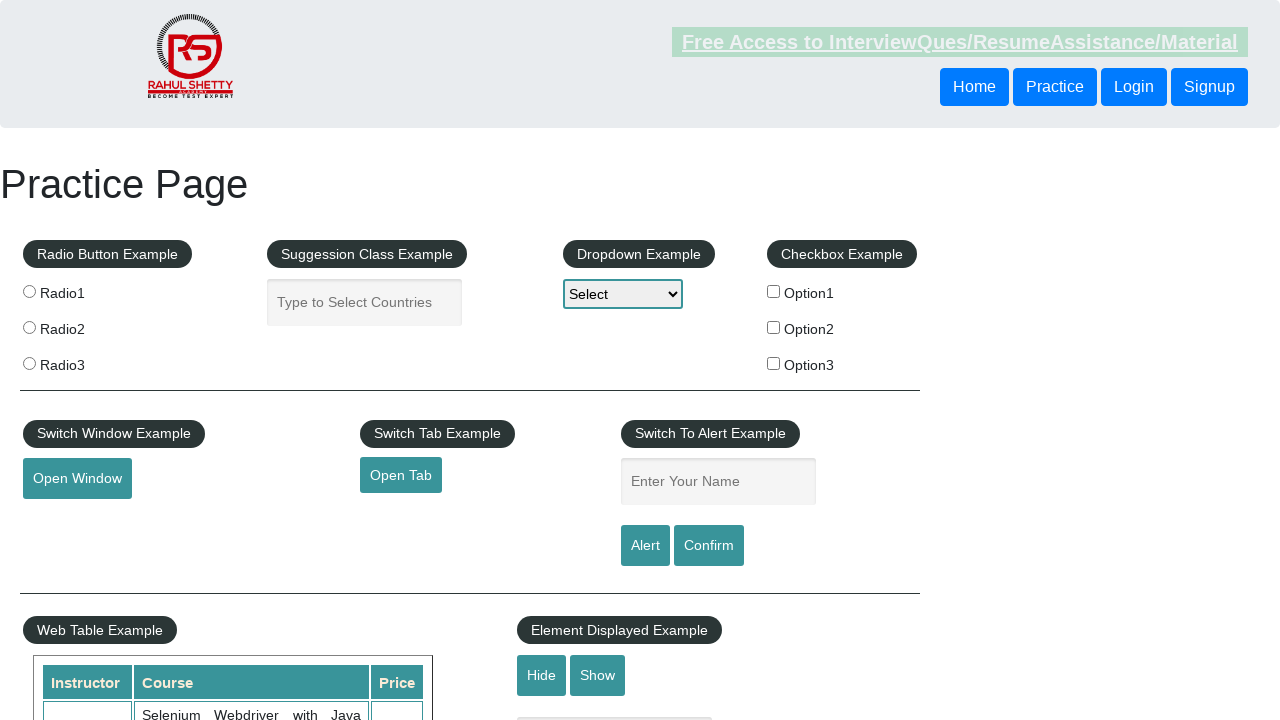

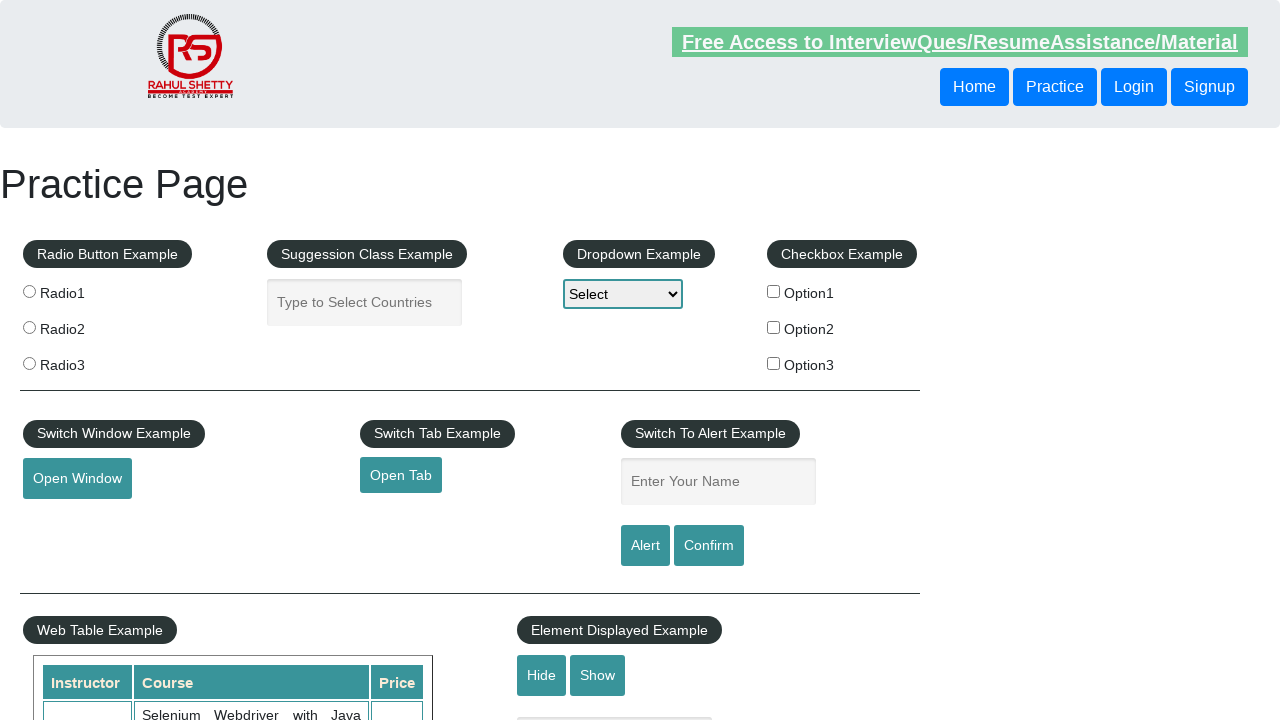